Tests radio button elements by clicking on Yes and Impressive radio buttons and verifying their selection states.

Starting URL: https://demoqa.com/elements

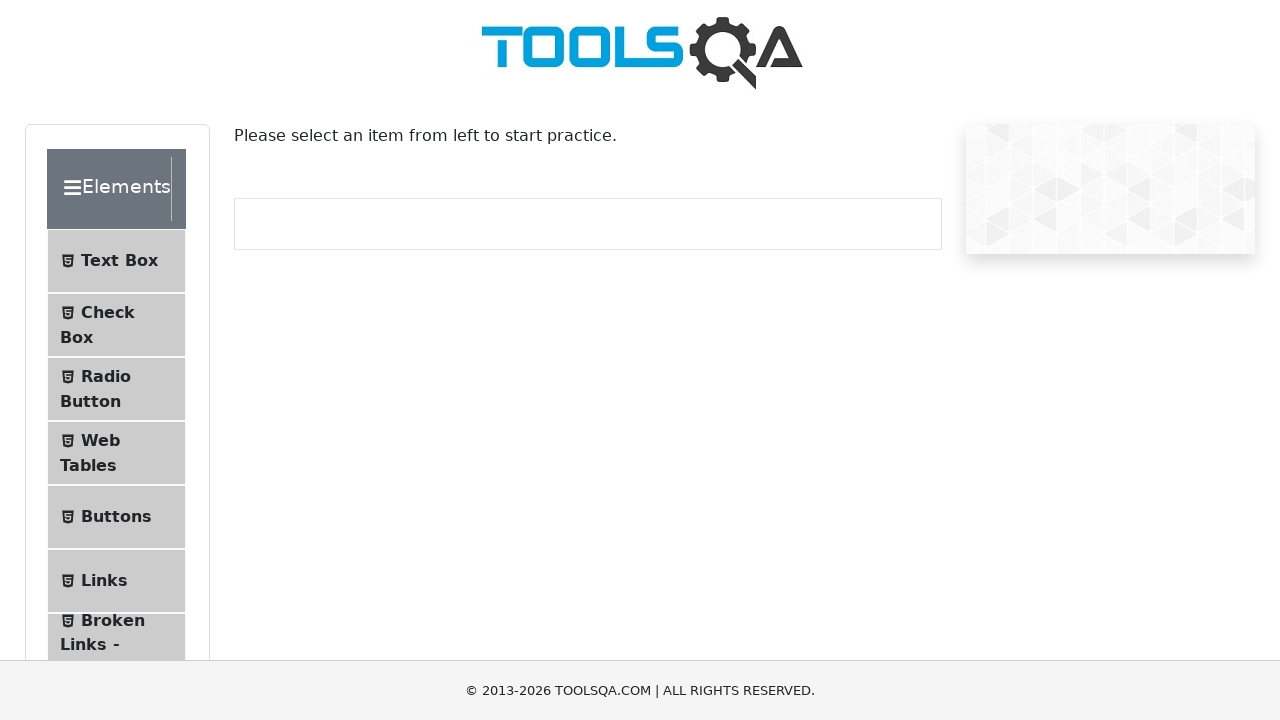

Clicked on Elements header at (109, 189) on xpath=//div[@class='header-wrapper']/*[text()='Elements']
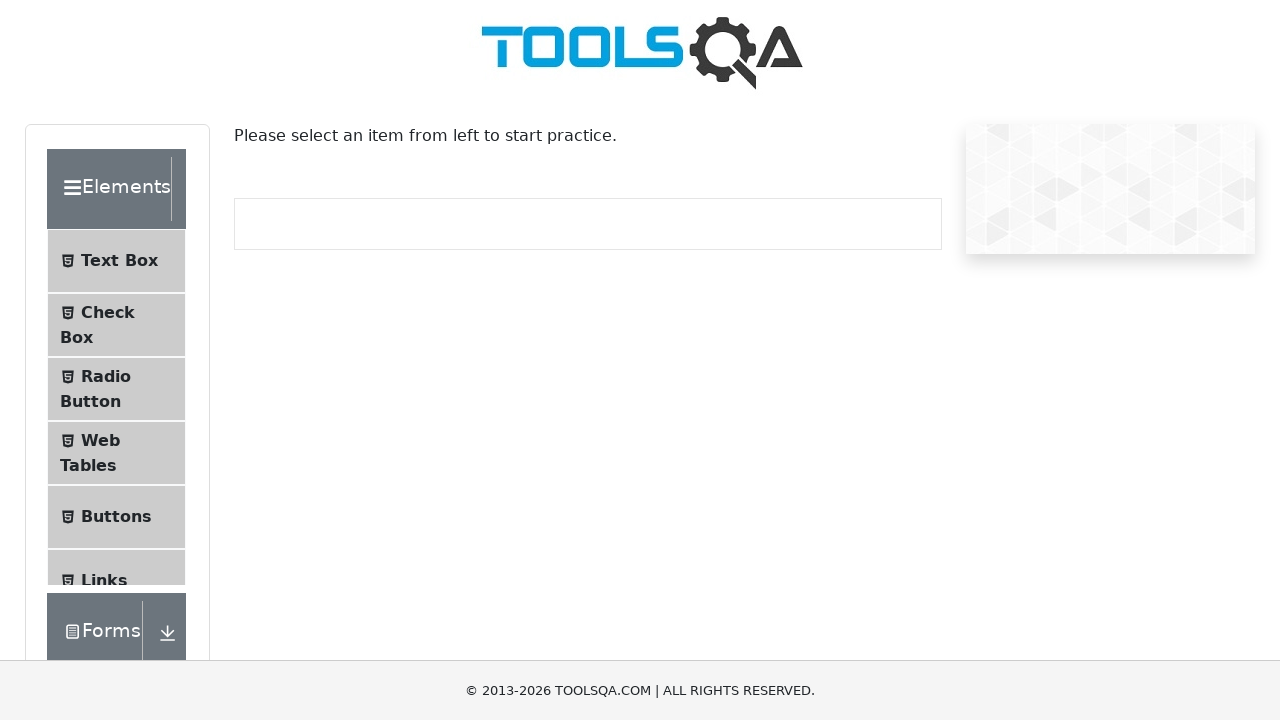

Clicked on Radio Button menu item at (106, 232) on xpath=//span[contains(text(), 'Radio Button')]
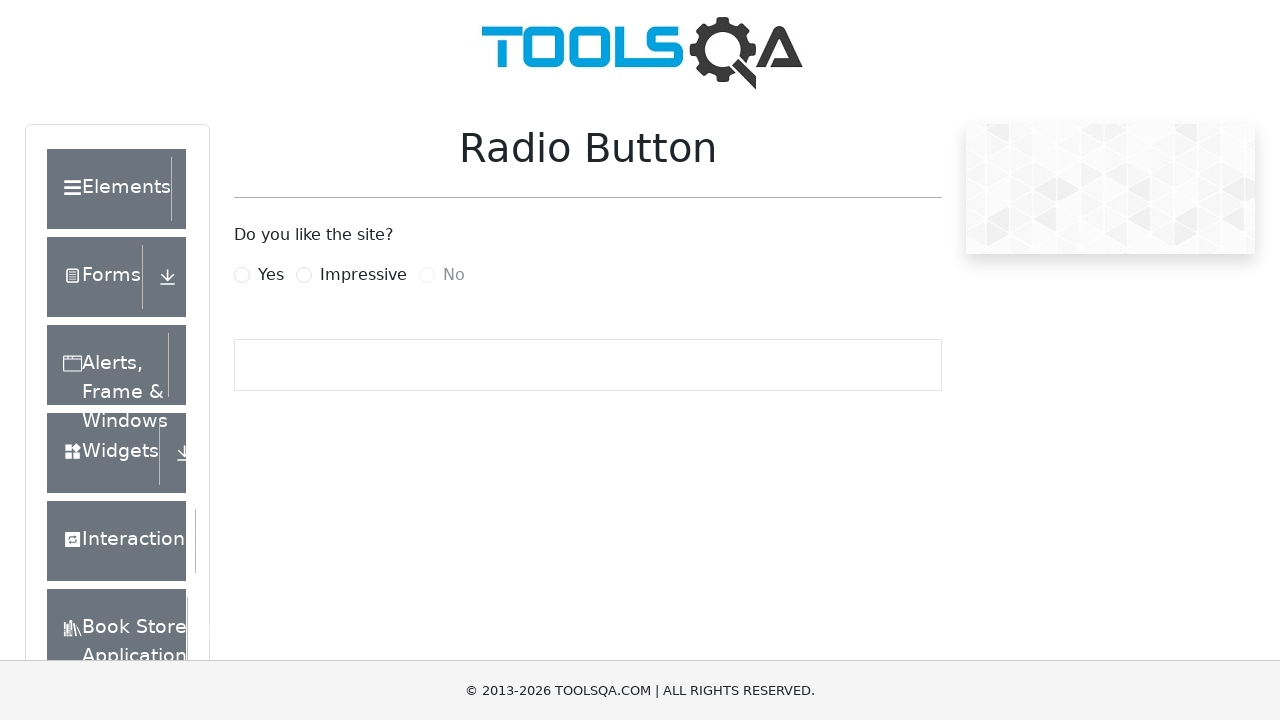

Waited for Yes radio button to load
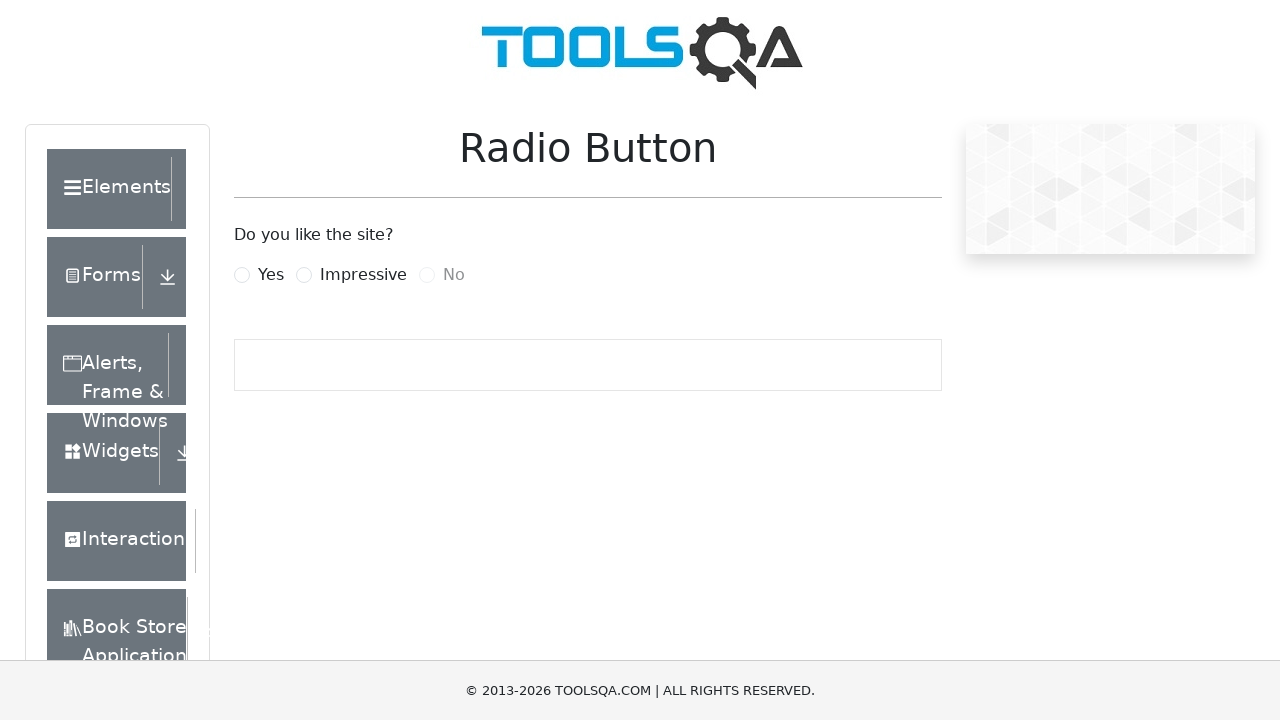

Clicked on Yes radio button at (271, 275) on xpath=//input[@id='yesRadio']//following-sibling::label
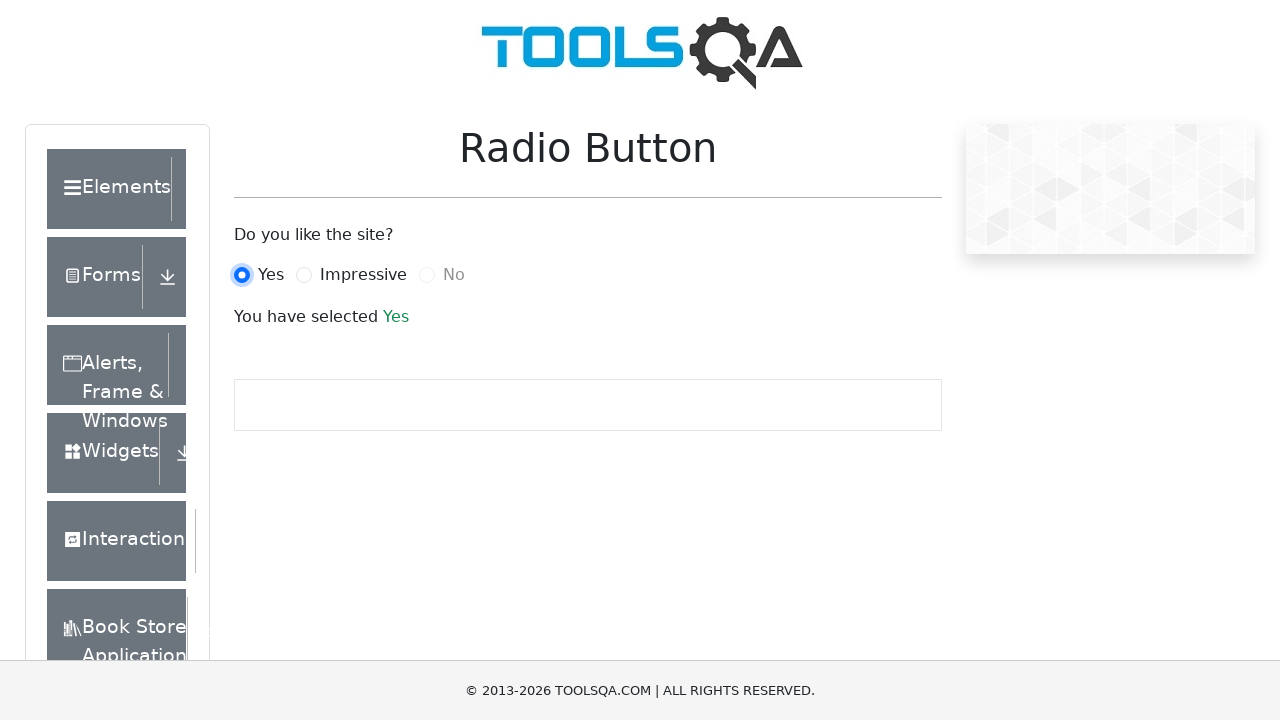

Clicked on Impressive radio button at (363, 275) on xpath=//input[@id='impressiveRadio']//following-sibling::label
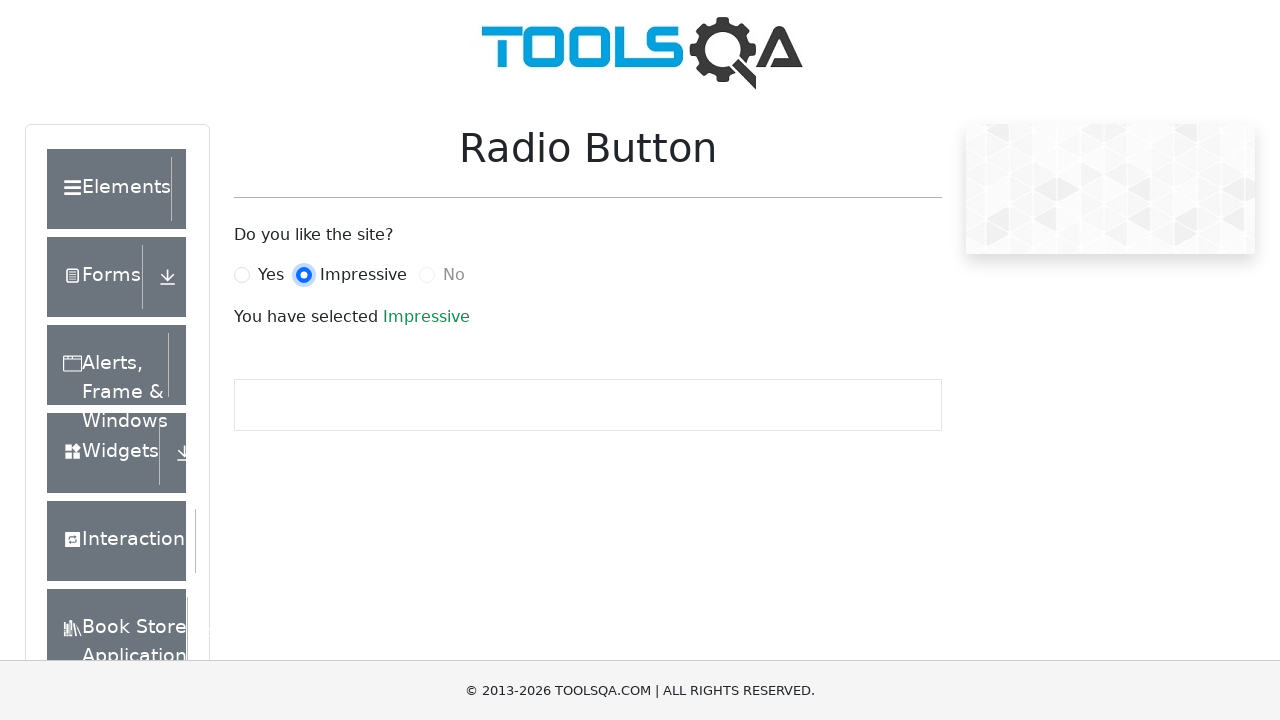

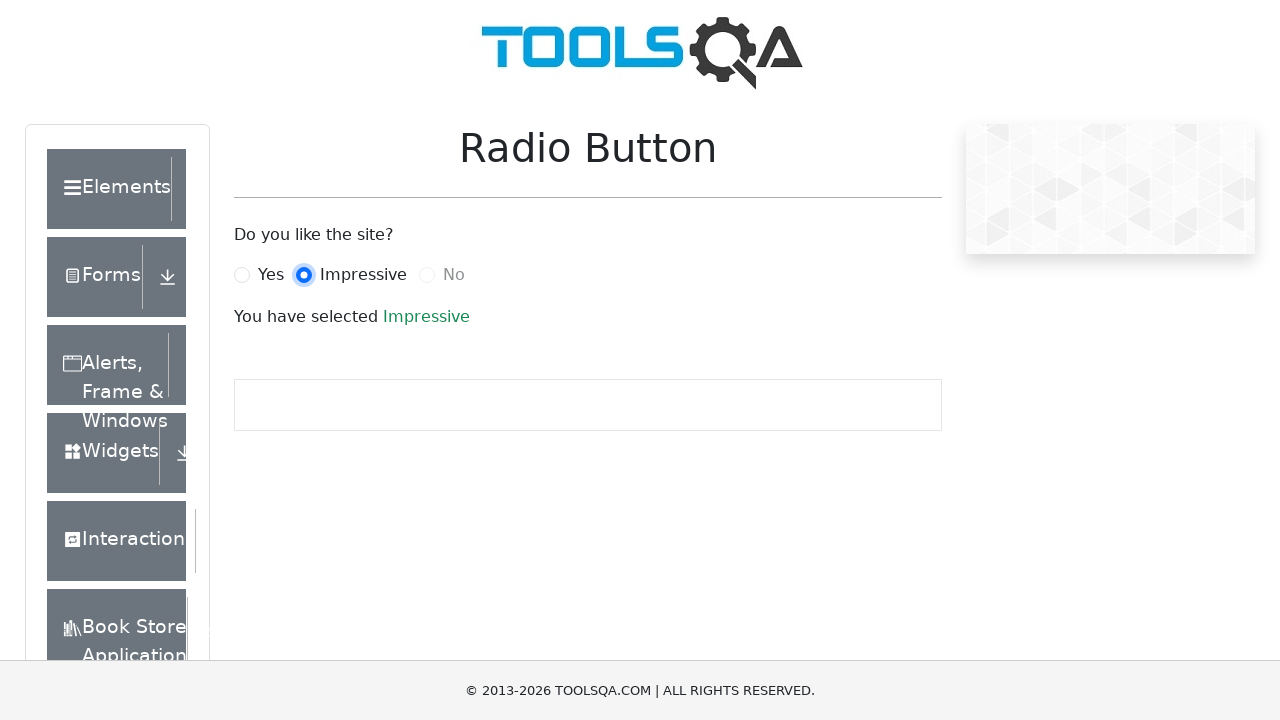